Tests the hotel listing functionality by clicking the hotel list button and verifying that 10 hotels are displayed

Starting URL: http://hotel-v3.progmasters.hu/

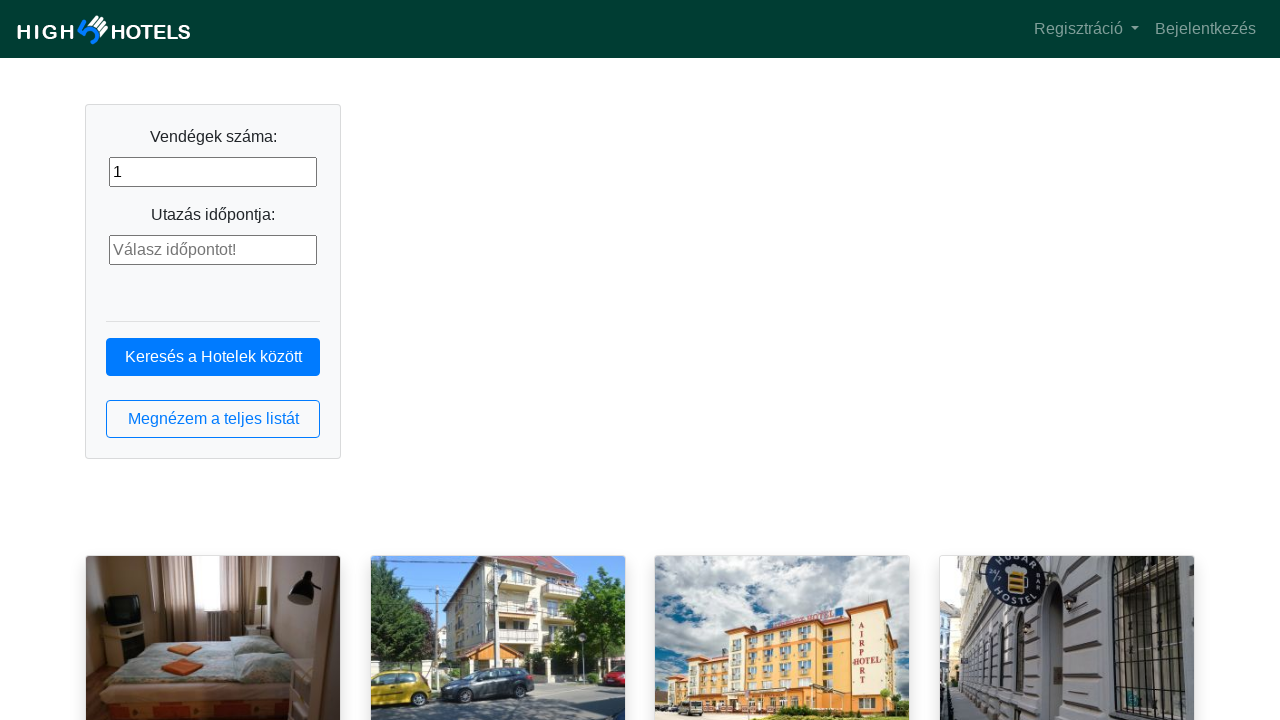

Clicked the hotel list button at (213, 419) on button.btn.btn-outline-primary.btn-block
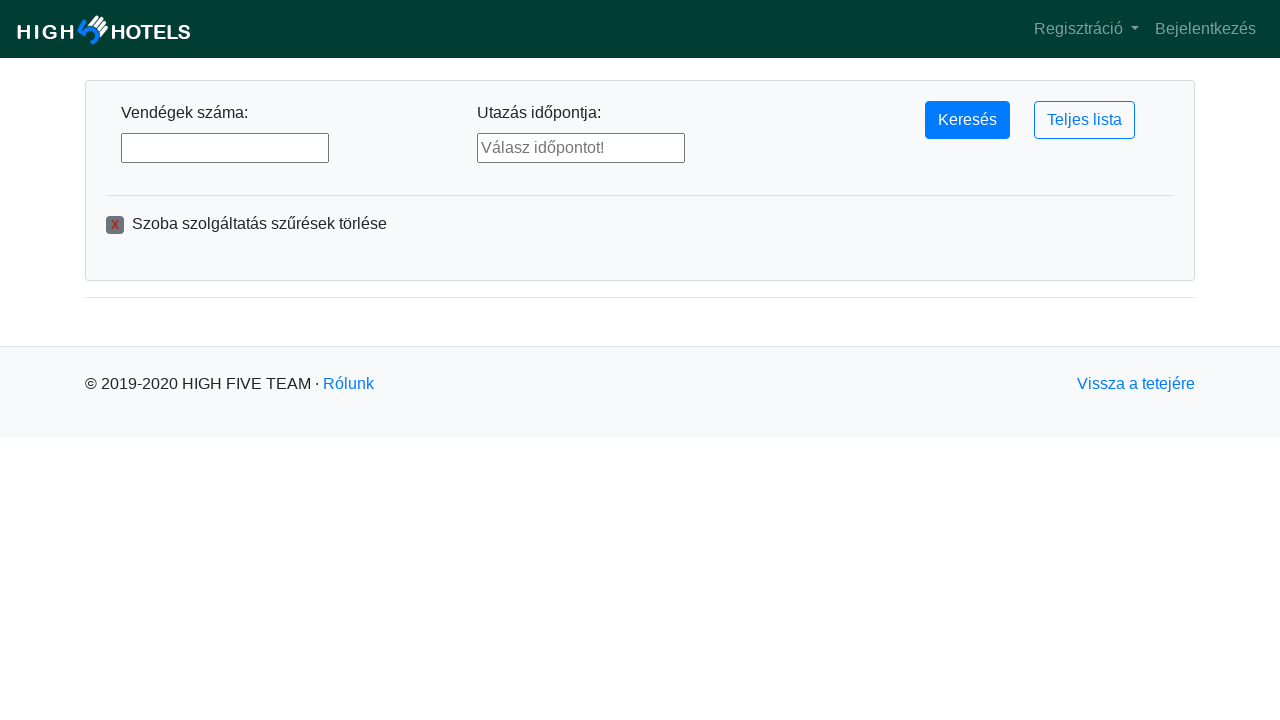

Hotel list loaded with hotel items visible
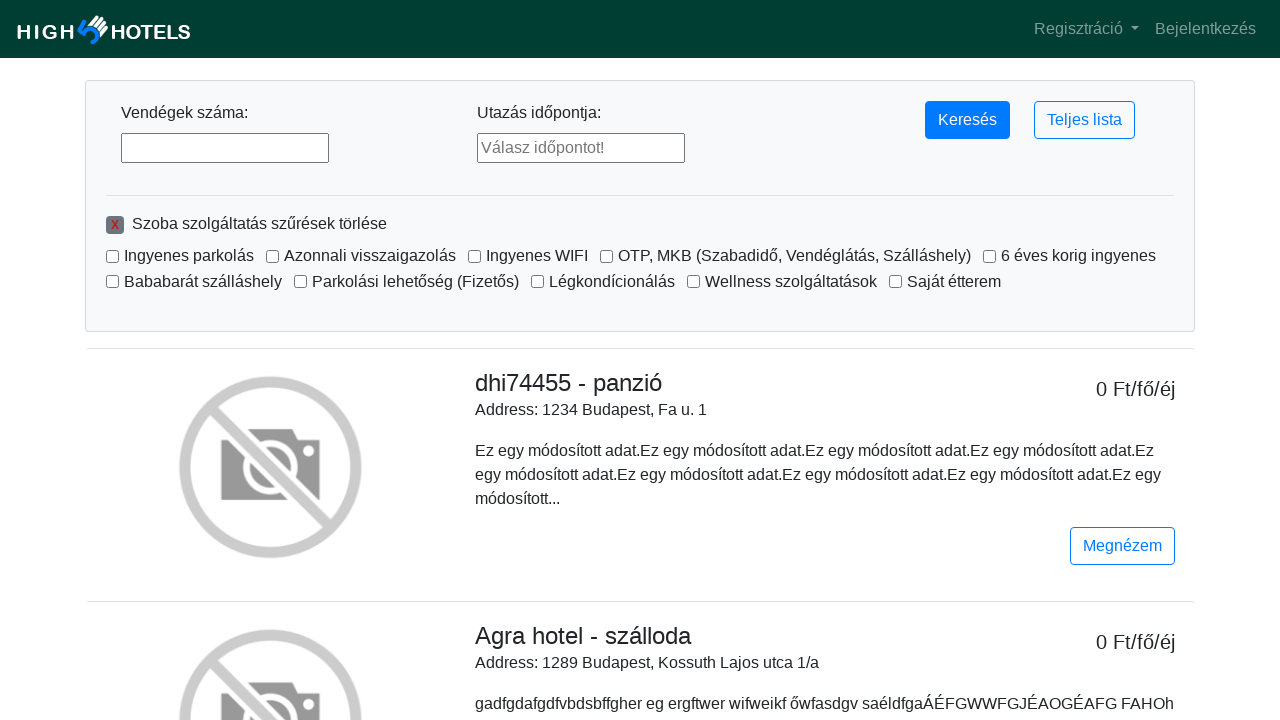

First hotel item is ready for interaction
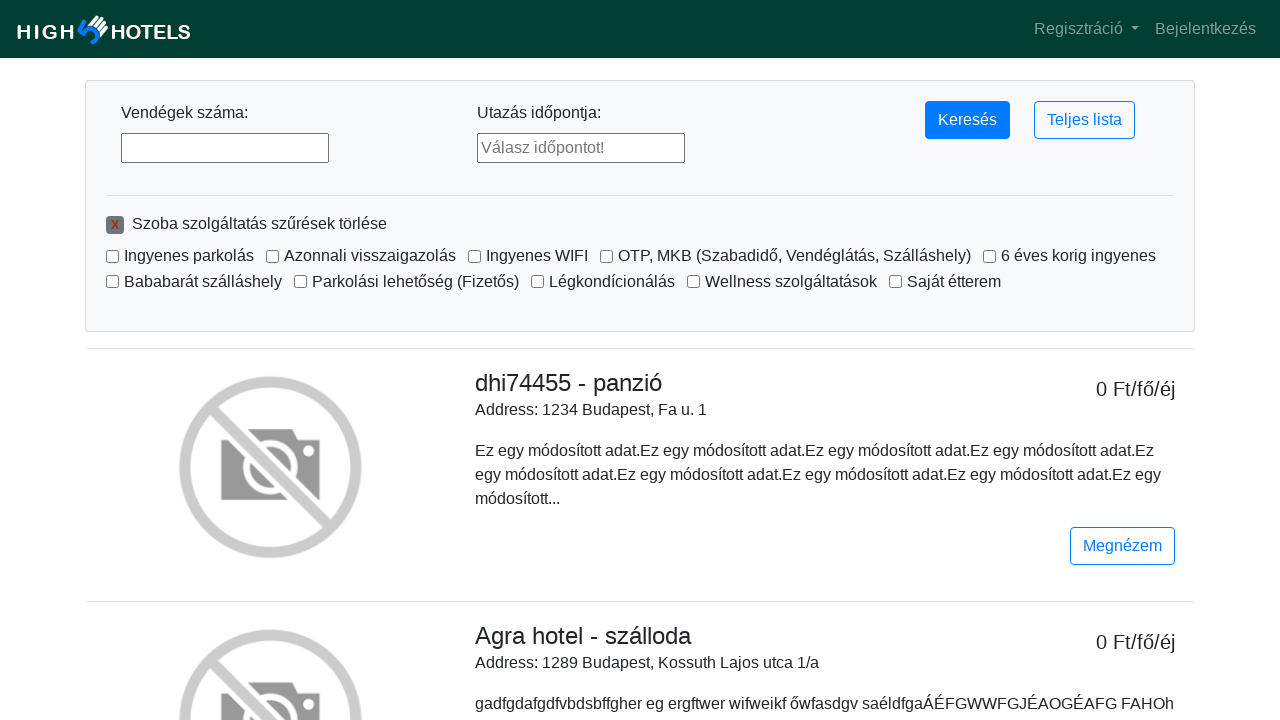

Verified that exactly 10 hotels are displayed
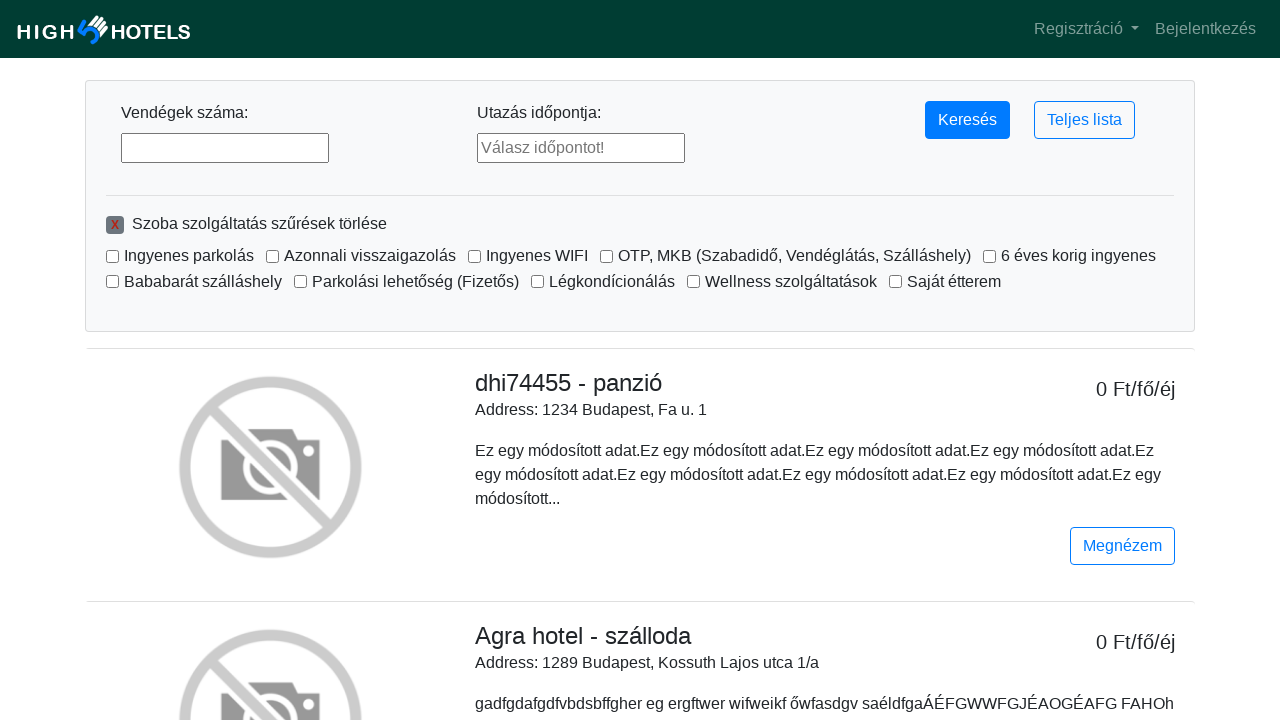

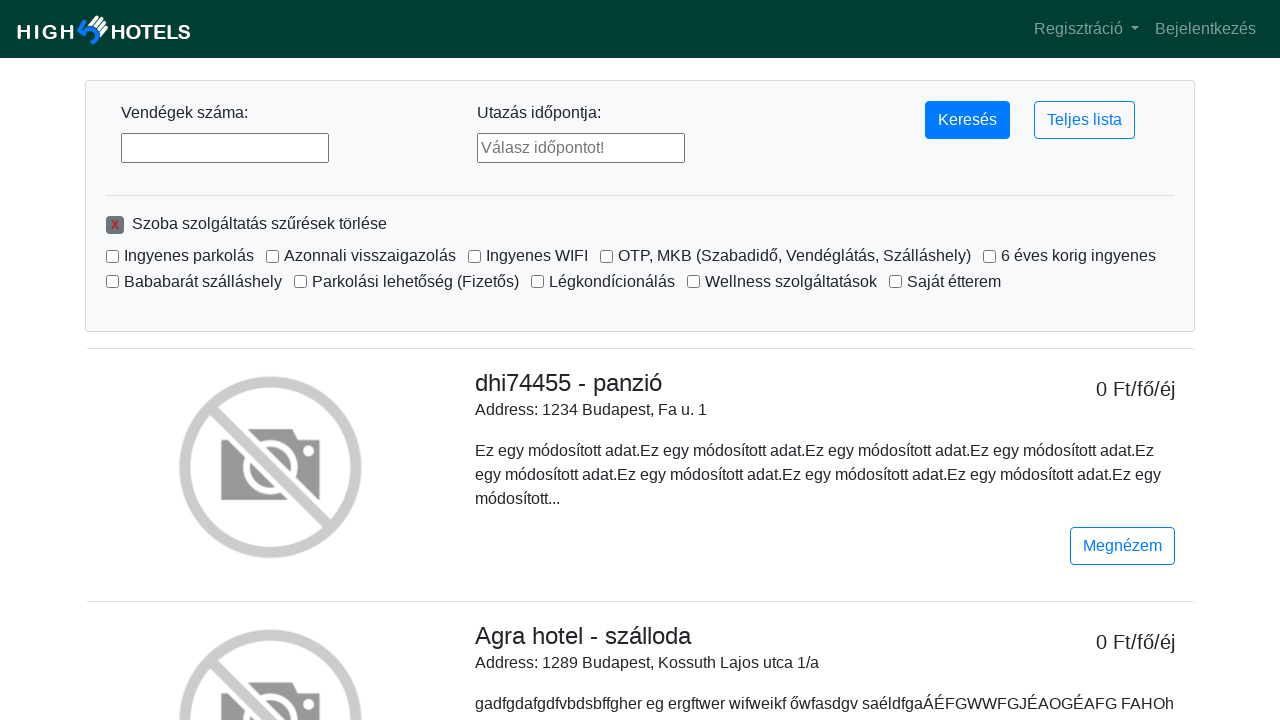